Tests the sendKeys functionality by filling a text area with a name on the omayo test page

Starting URL: https://omayo.blogspot.com/

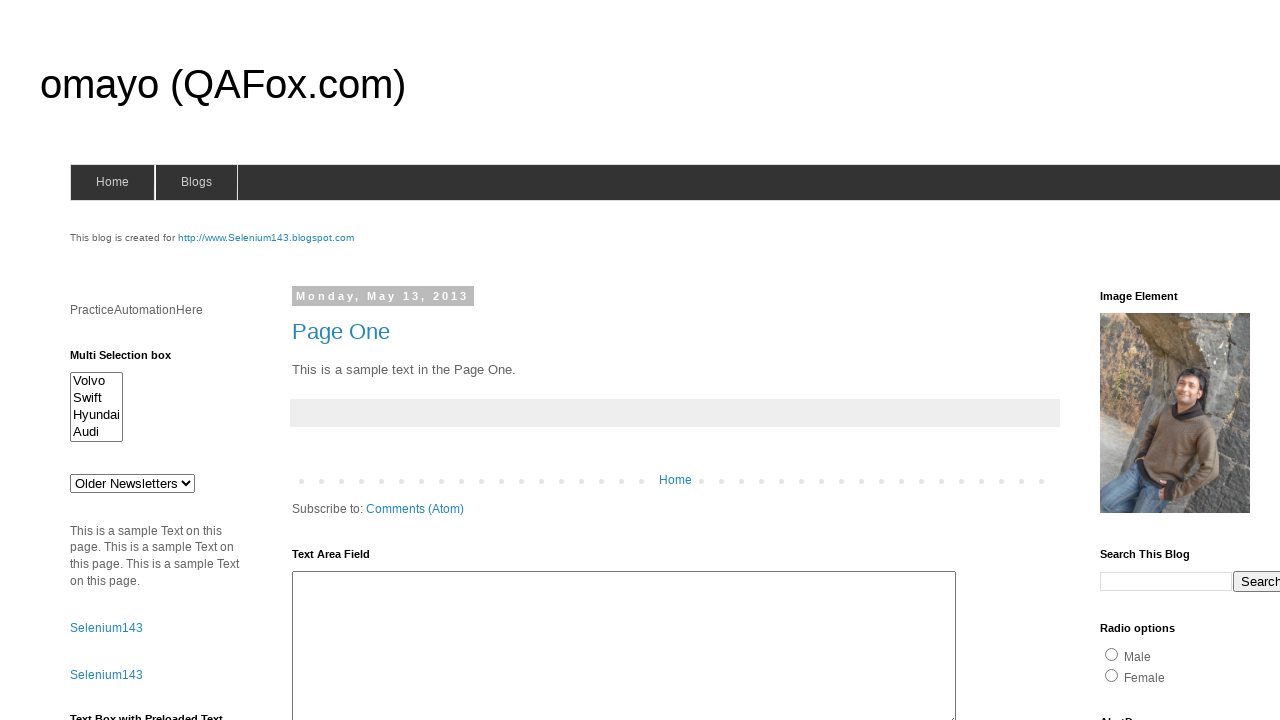

Filled text area with name 'Arun Motoori' on #ta1
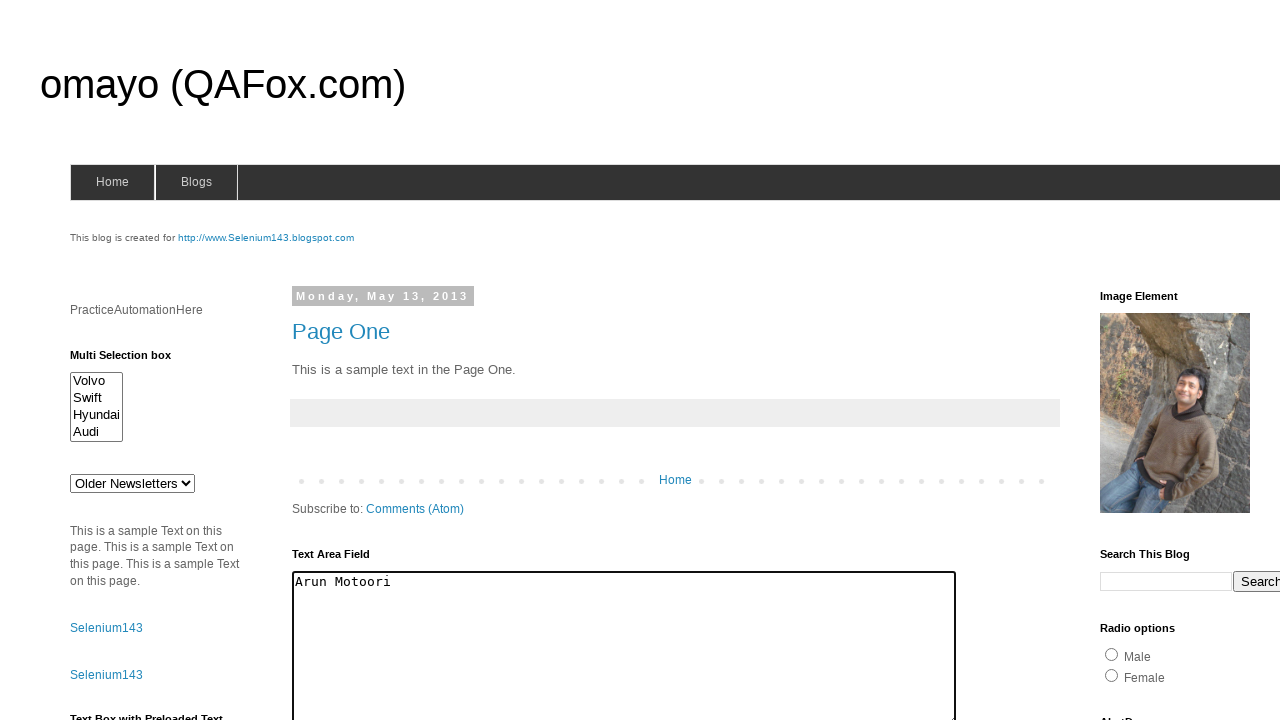

Waited 2 seconds to observe the result
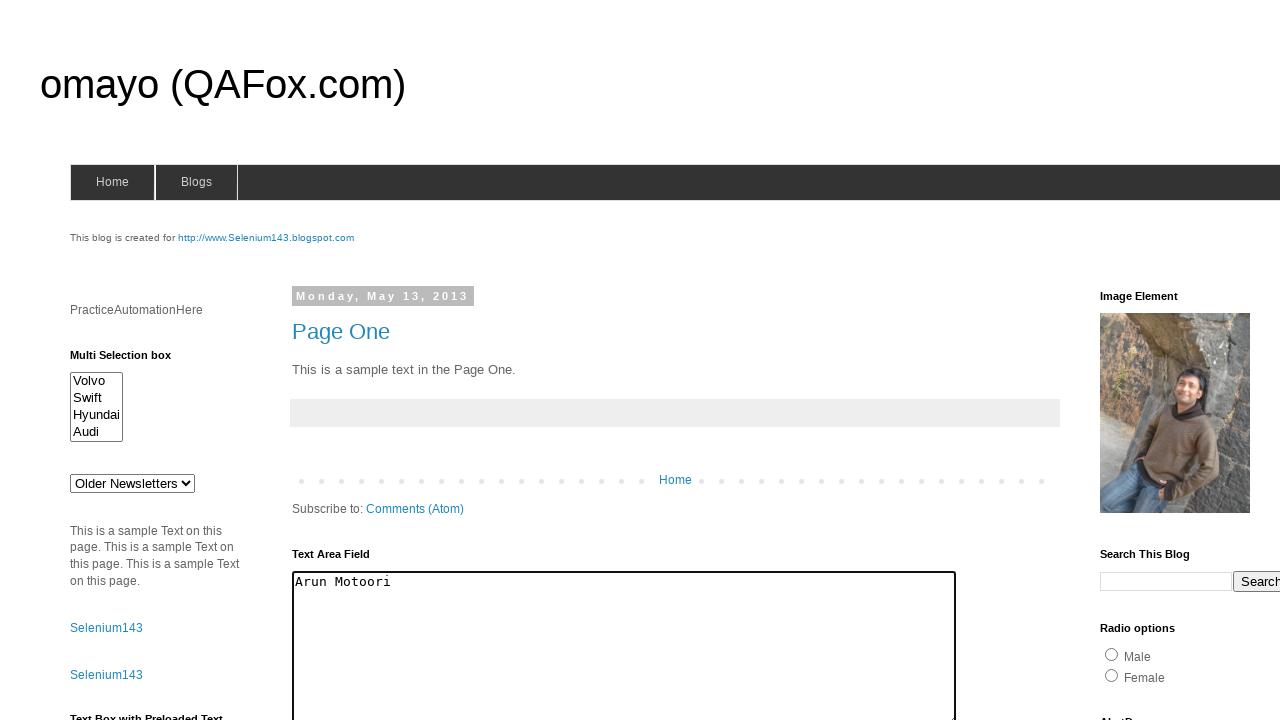

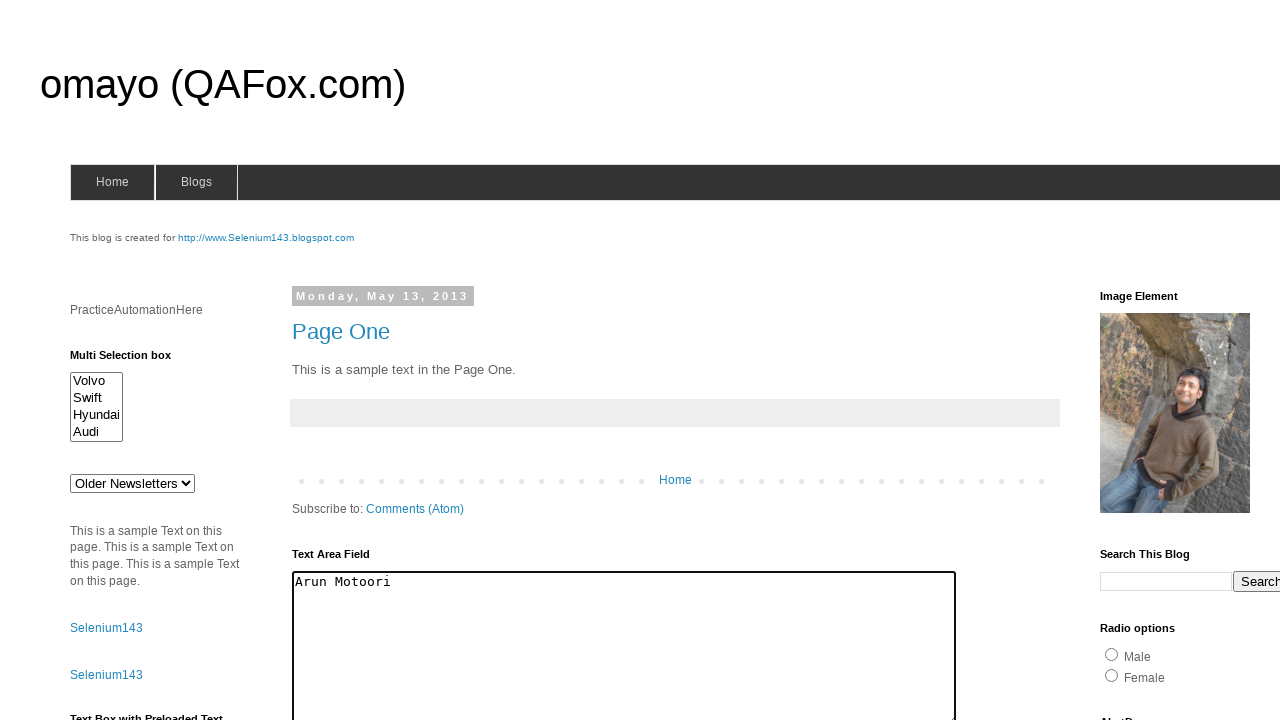